Tests navigation by clicking a link, verifying the page title, then navigating back and verifying the home page title

Starting URL: https://practice.cydeo.com

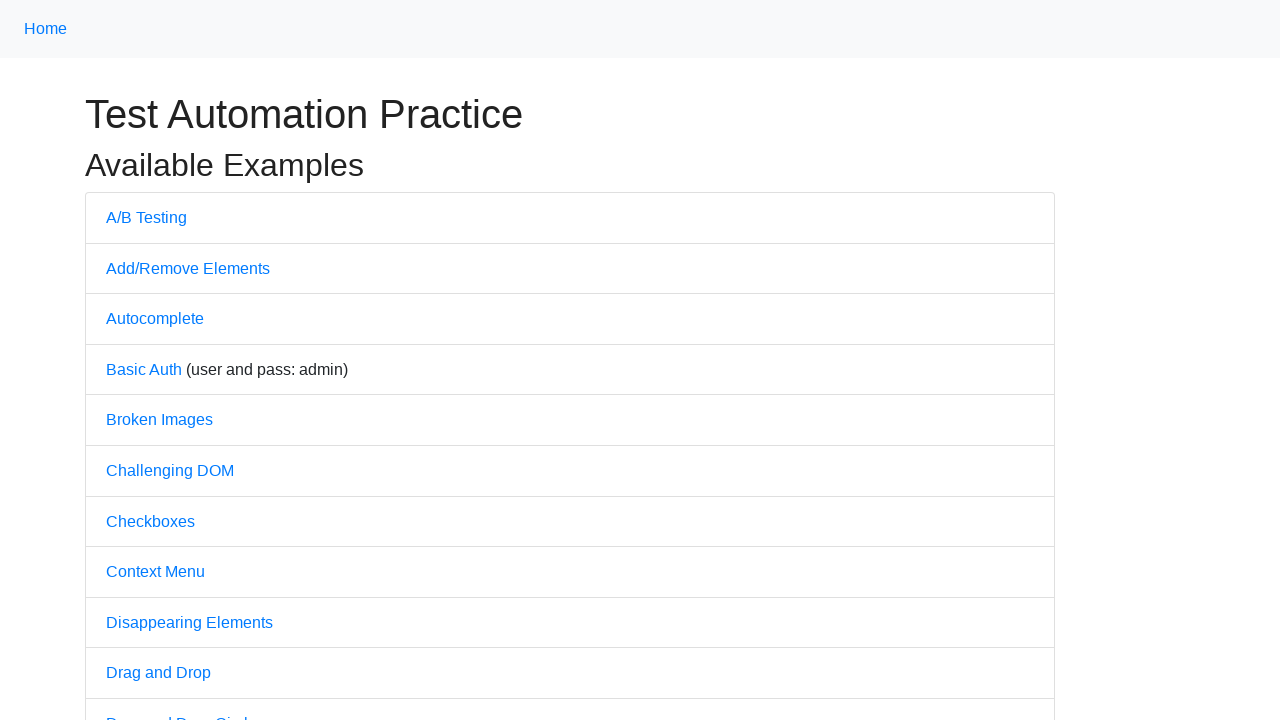

Clicked on the A/B Testing link at (146, 217) on text=A/B Testing
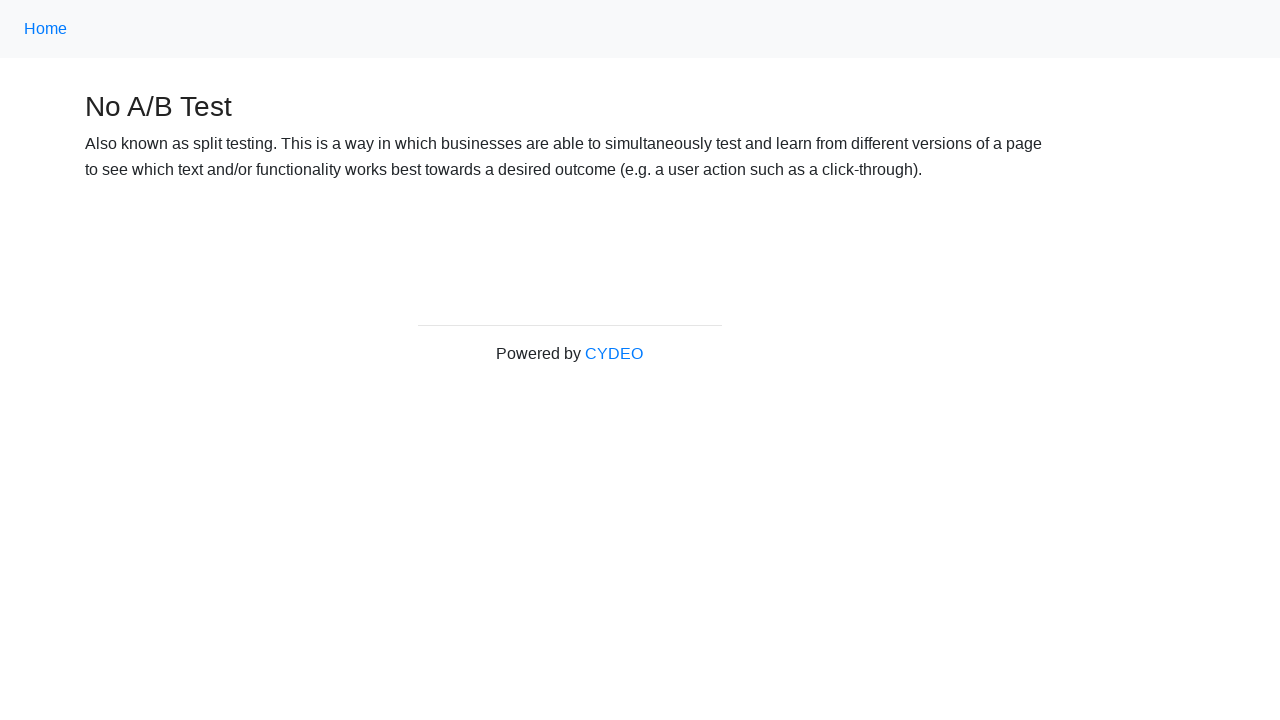

A/B Testing page loaded successfully
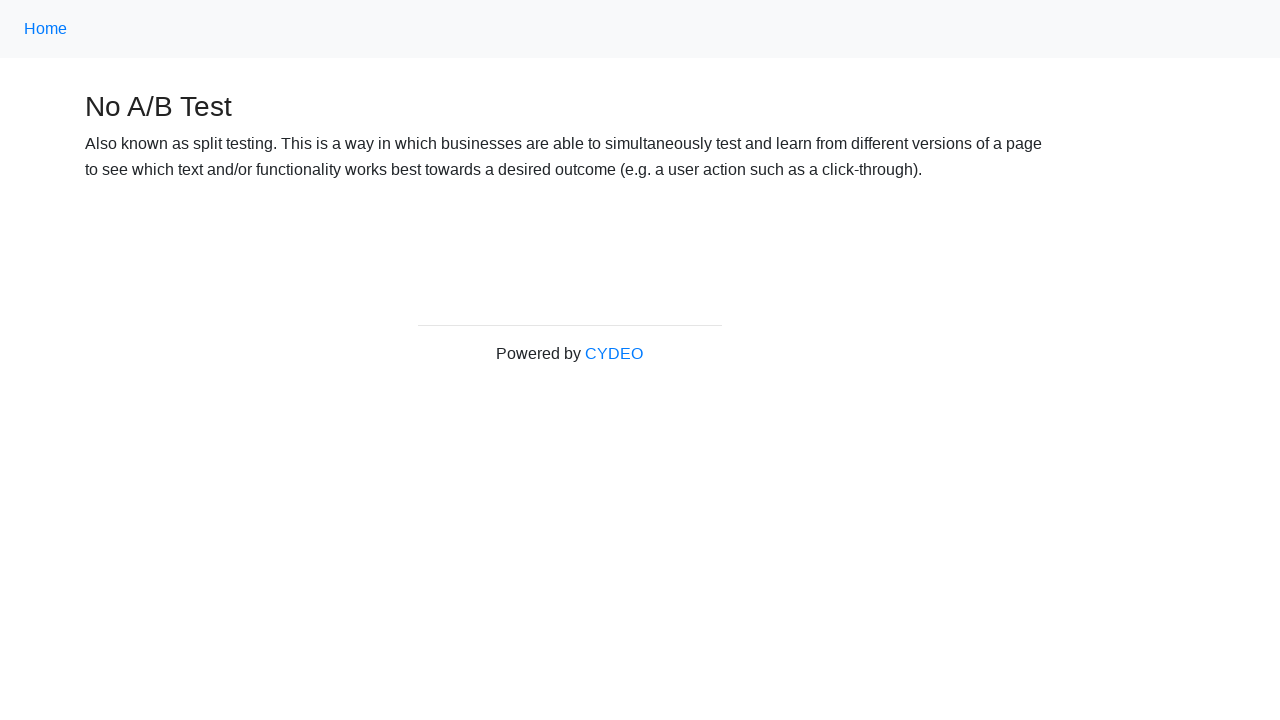

Navigated back to the home page
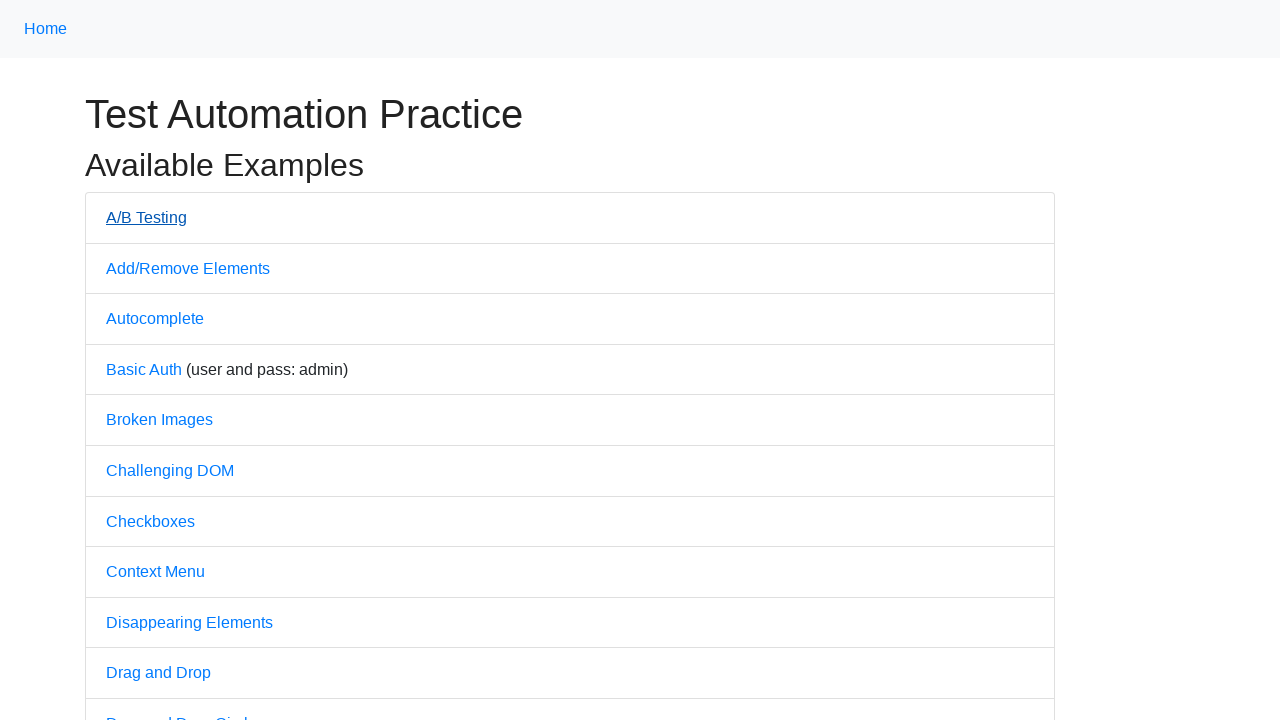

Home page loaded successfully
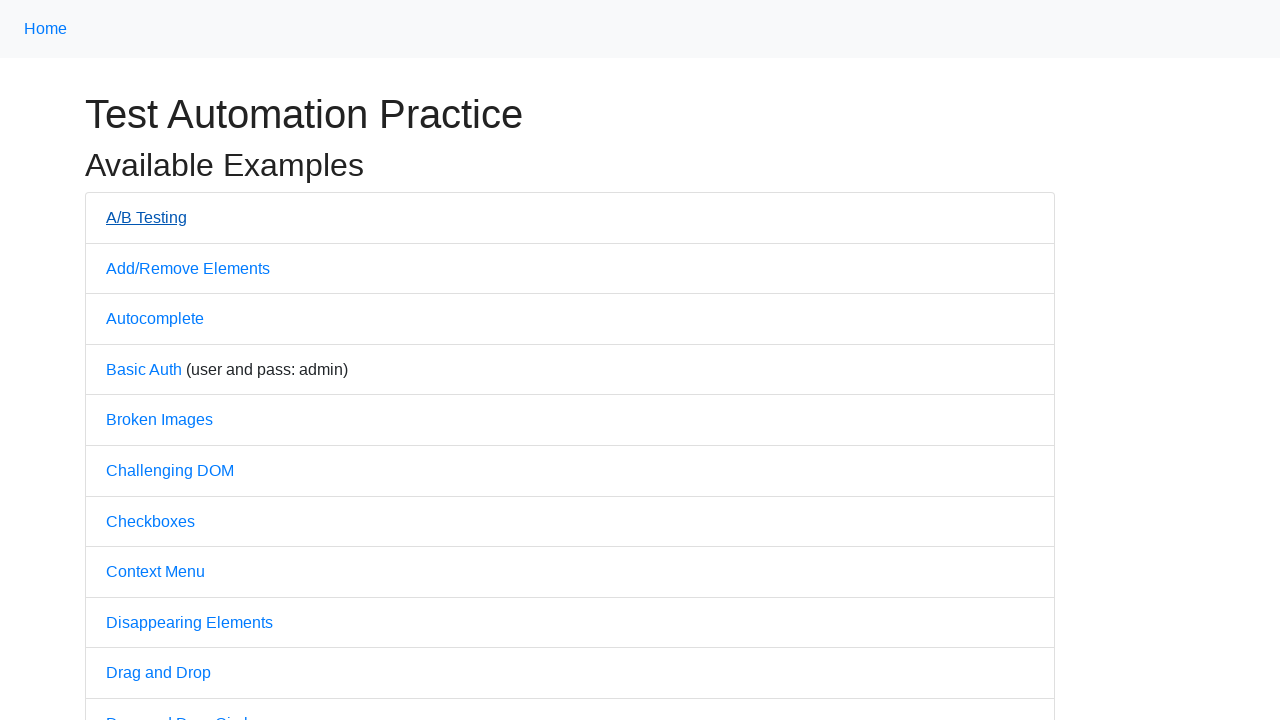

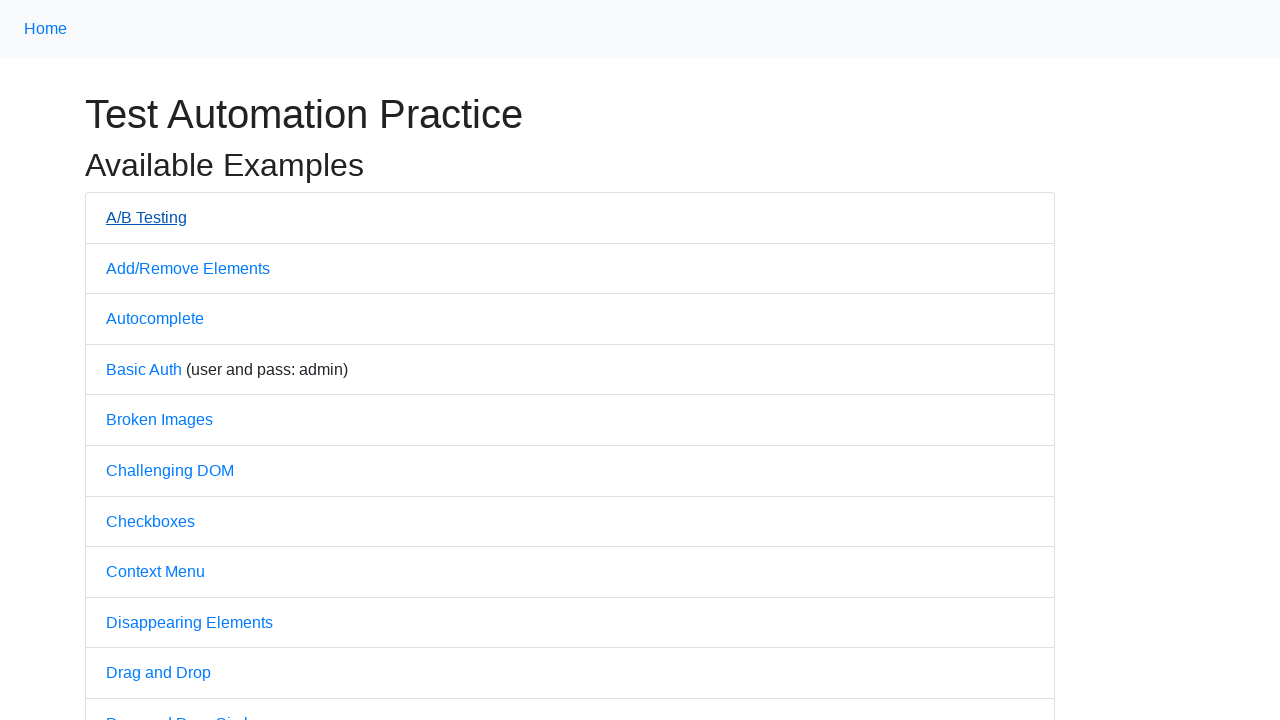